Tests keyboard actions by typing text in a textarea, selecting all with Ctrl+A, copying with Ctrl+C, tabbing to the next field, and pasting with Ctrl+V

Starting URL: https://text-compare.com/

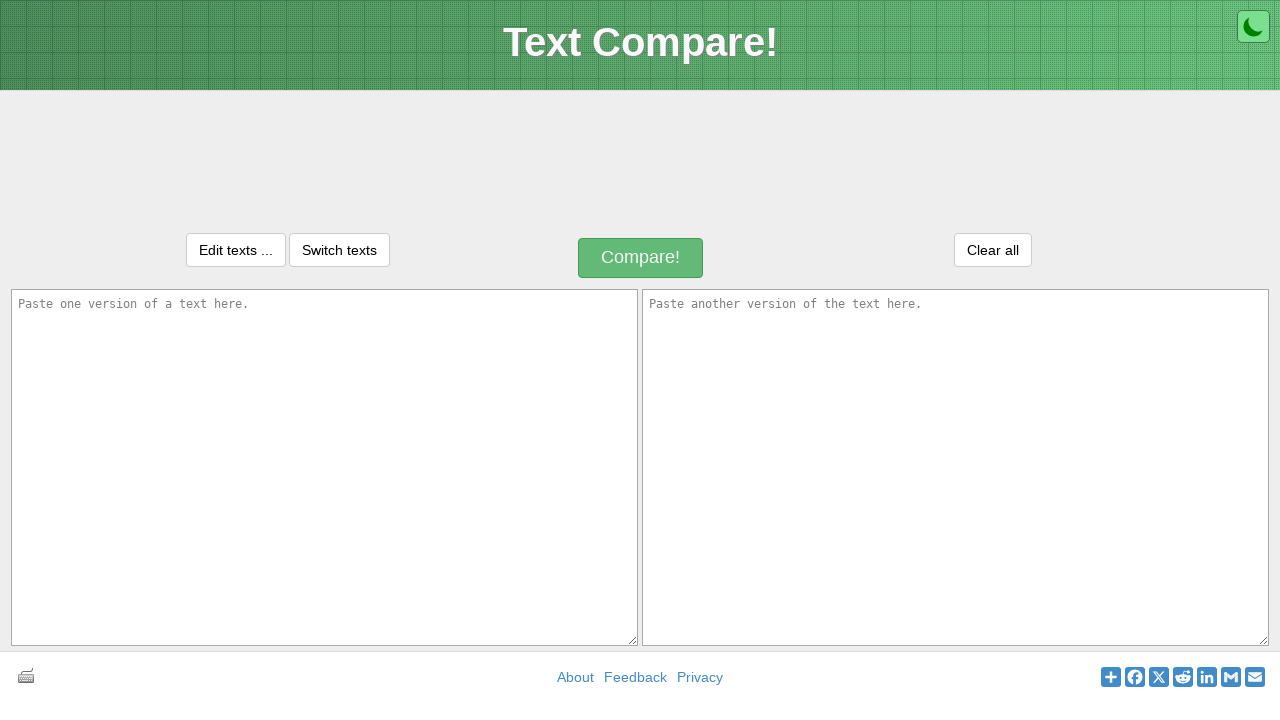

Typed 'WELCOME TO AUTOMATION' in the first textarea on textarea#inputText1
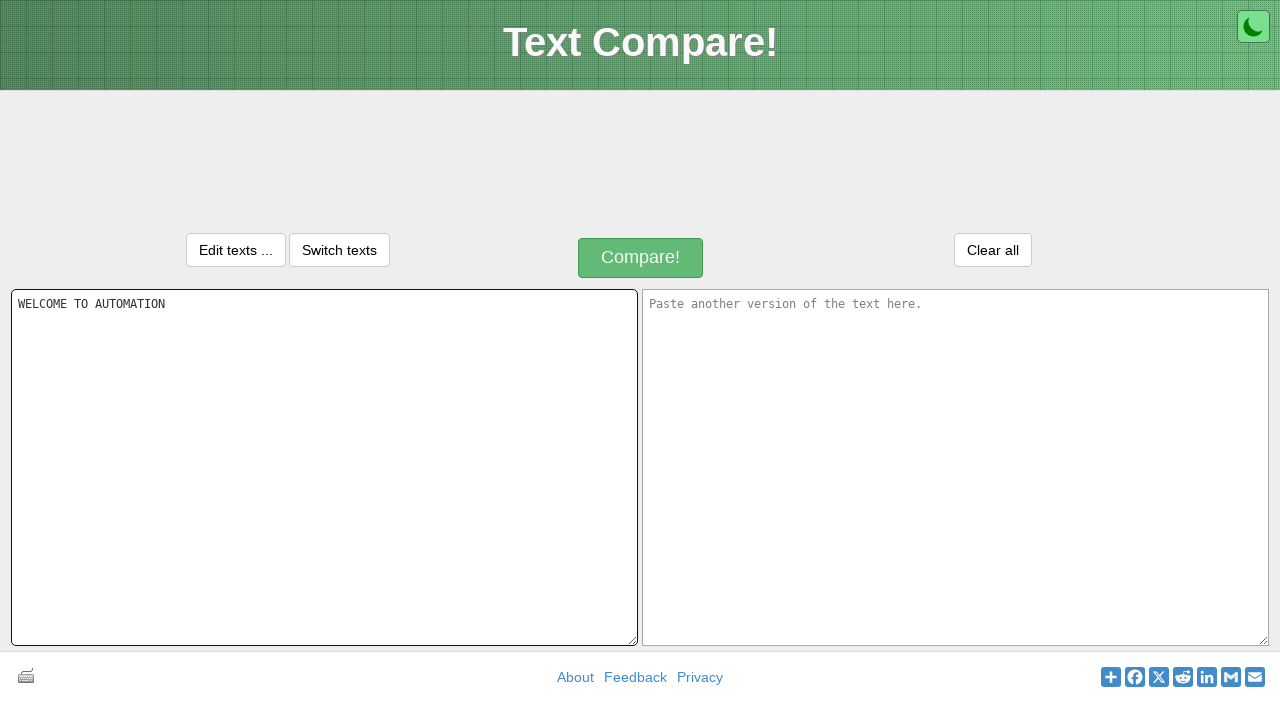

Clicked on the first textarea to focus it at (324, 467) on textarea#inputText1
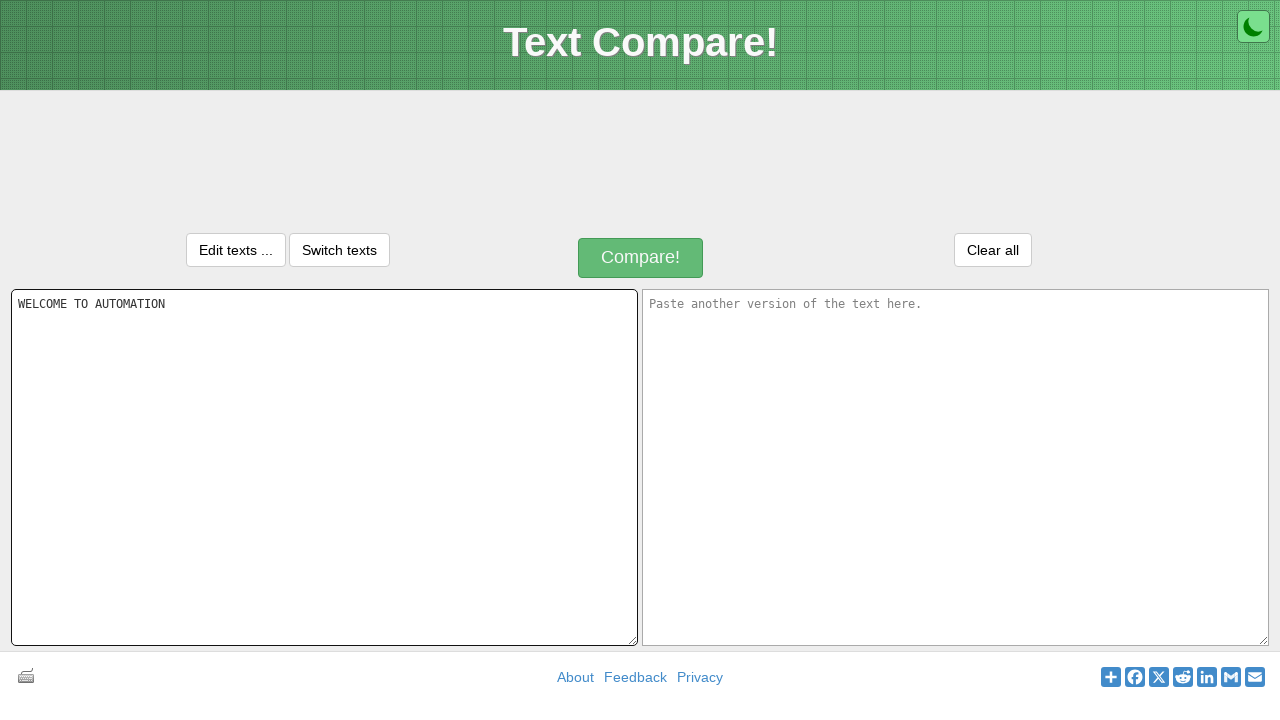

Selected all text in textarea using Ctrl+A
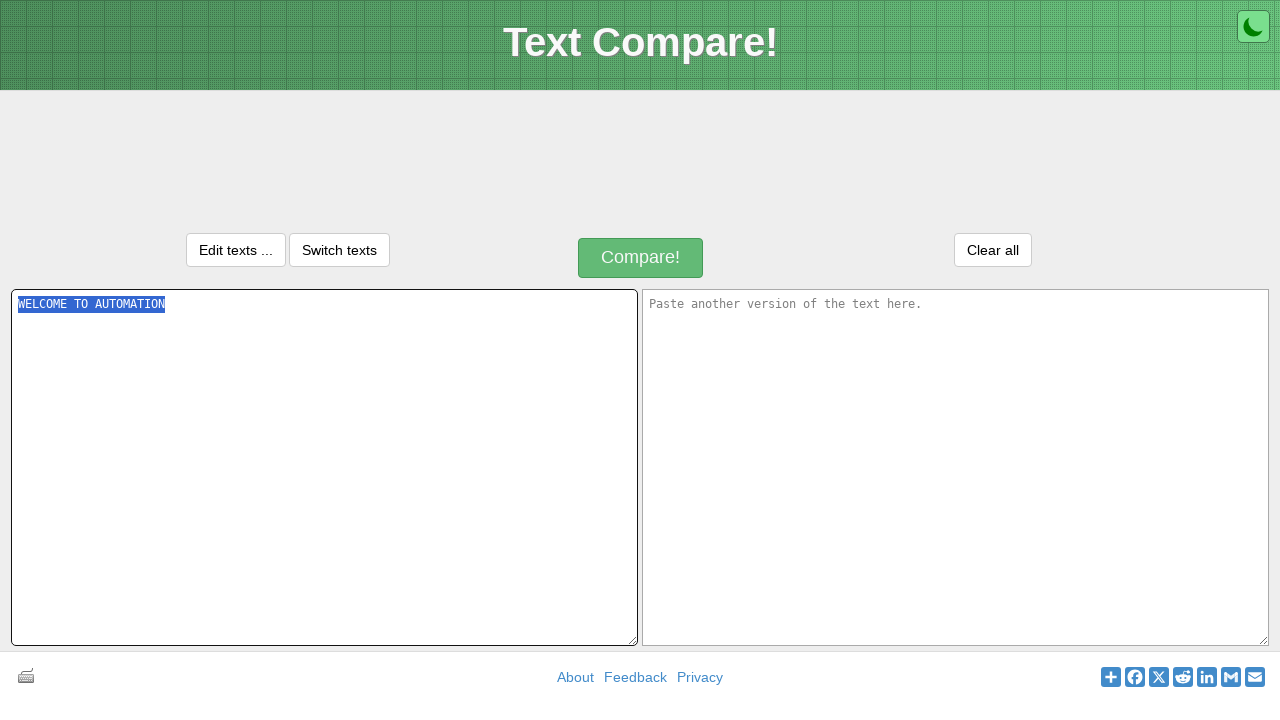

Copied selected text using Ctrl+C
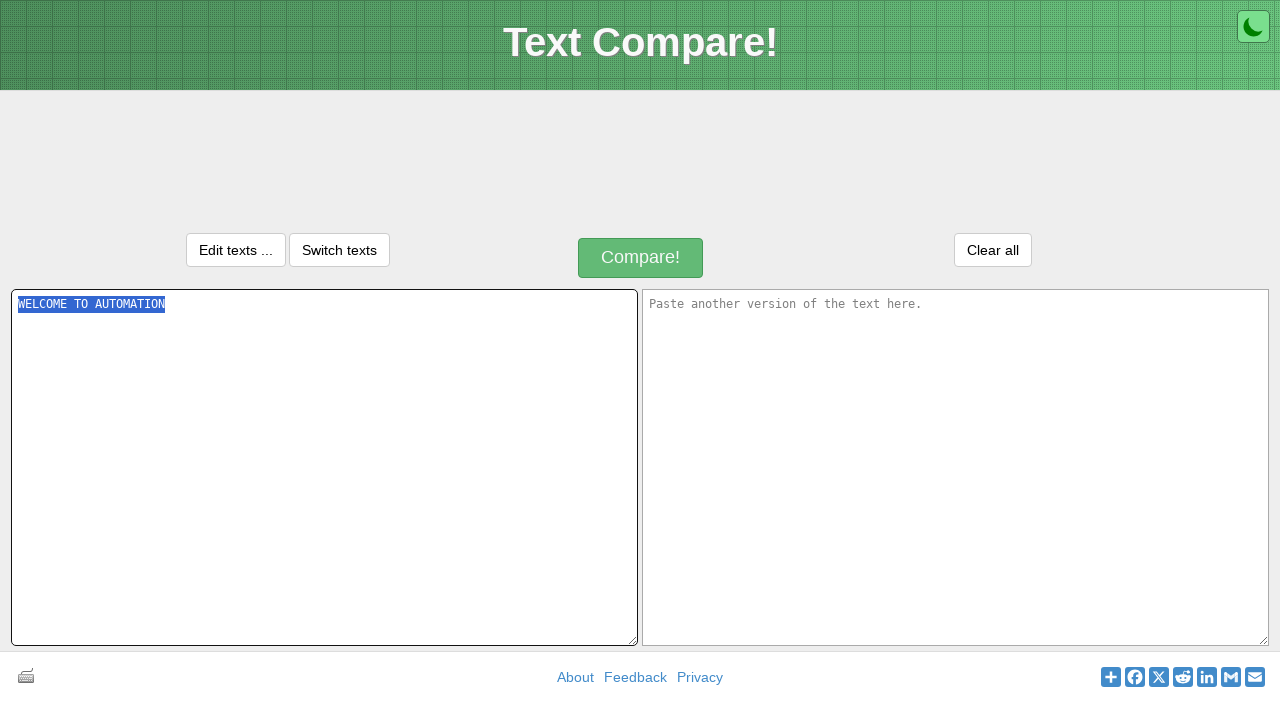

Tabbed to the next field
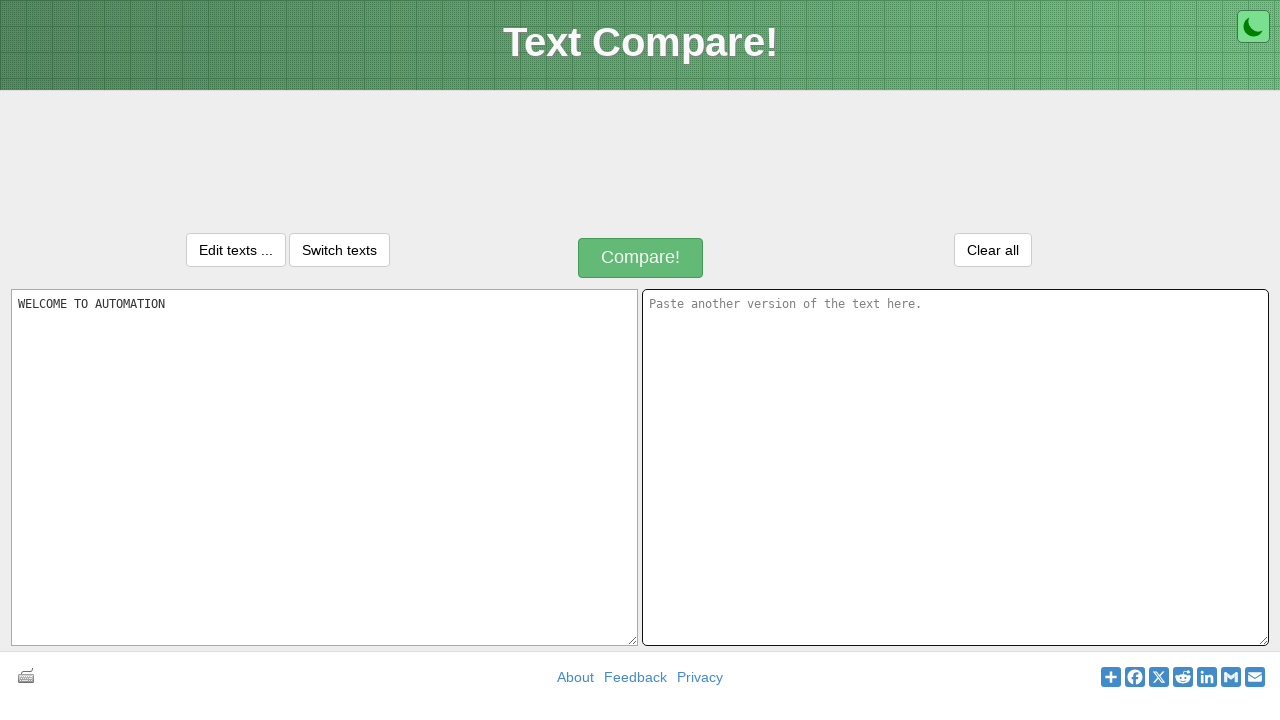

Pasted text in the second field using Ctrl+V
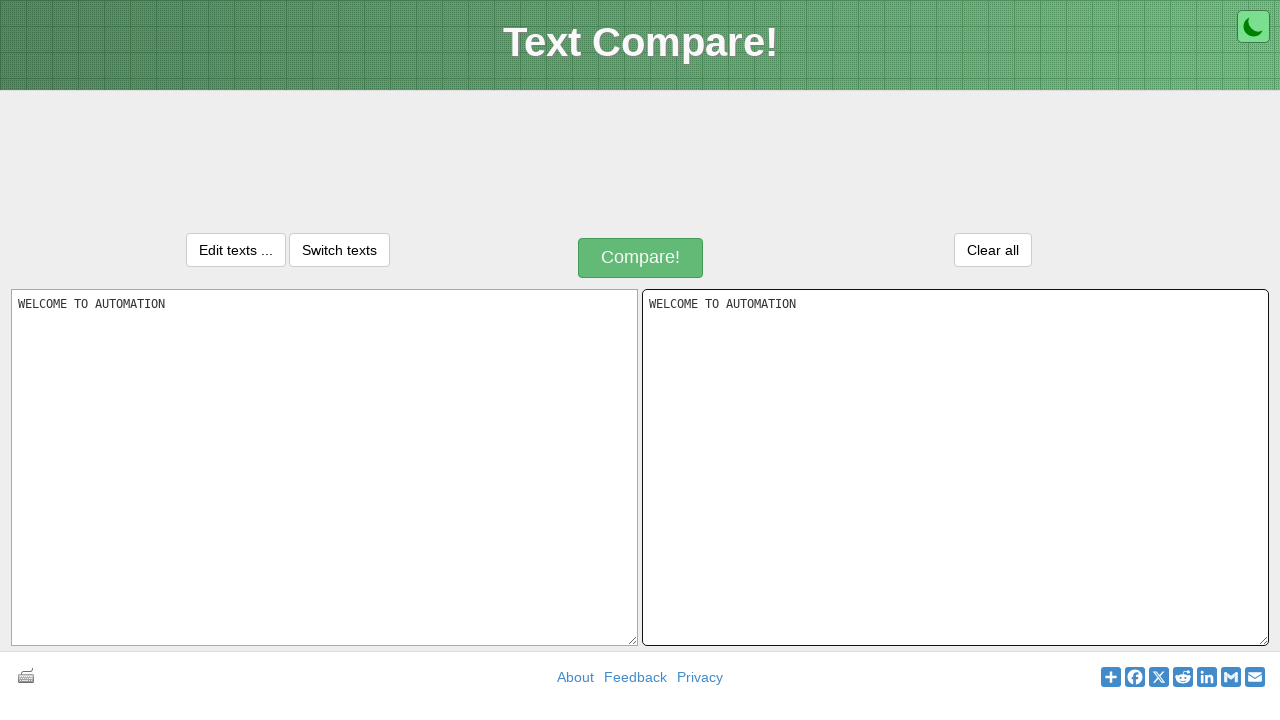

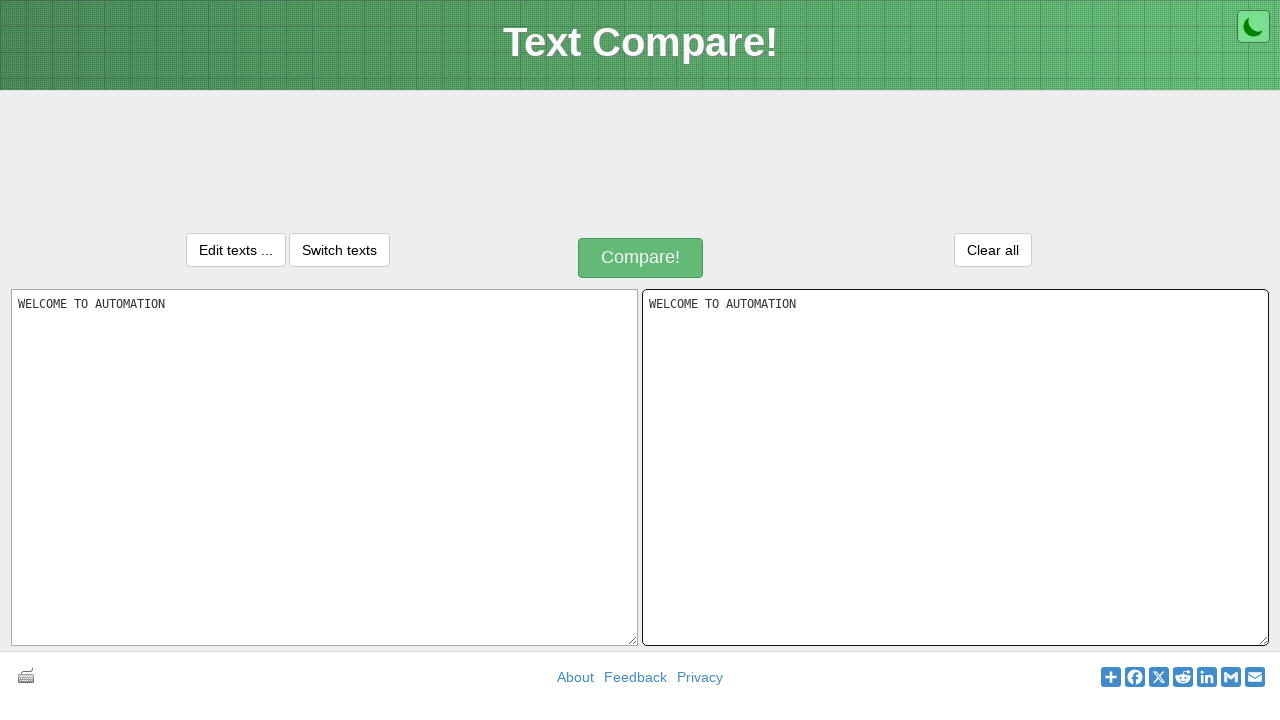